Searches for zmanim (Jewish prayer times) by entering a zip code, selecting a location, and navigating to view the times

Starting URL: https://www.myzmanim.com/search.aspx

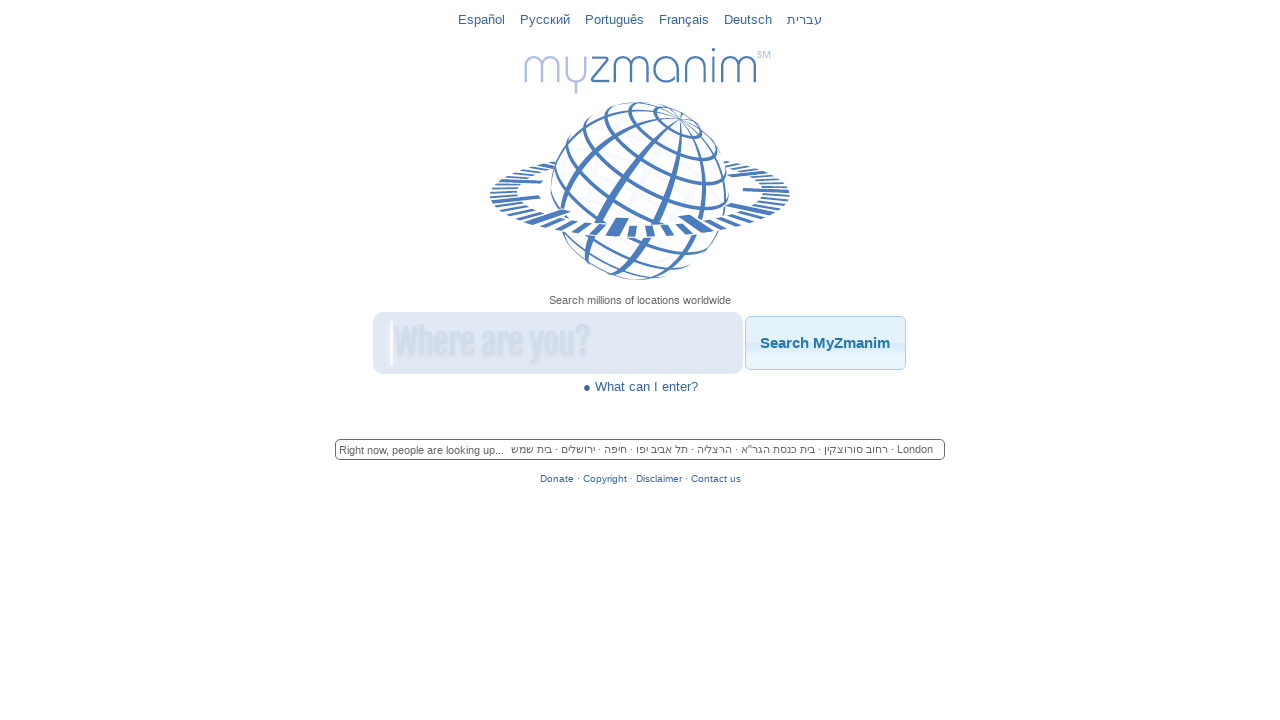

Search box became visible
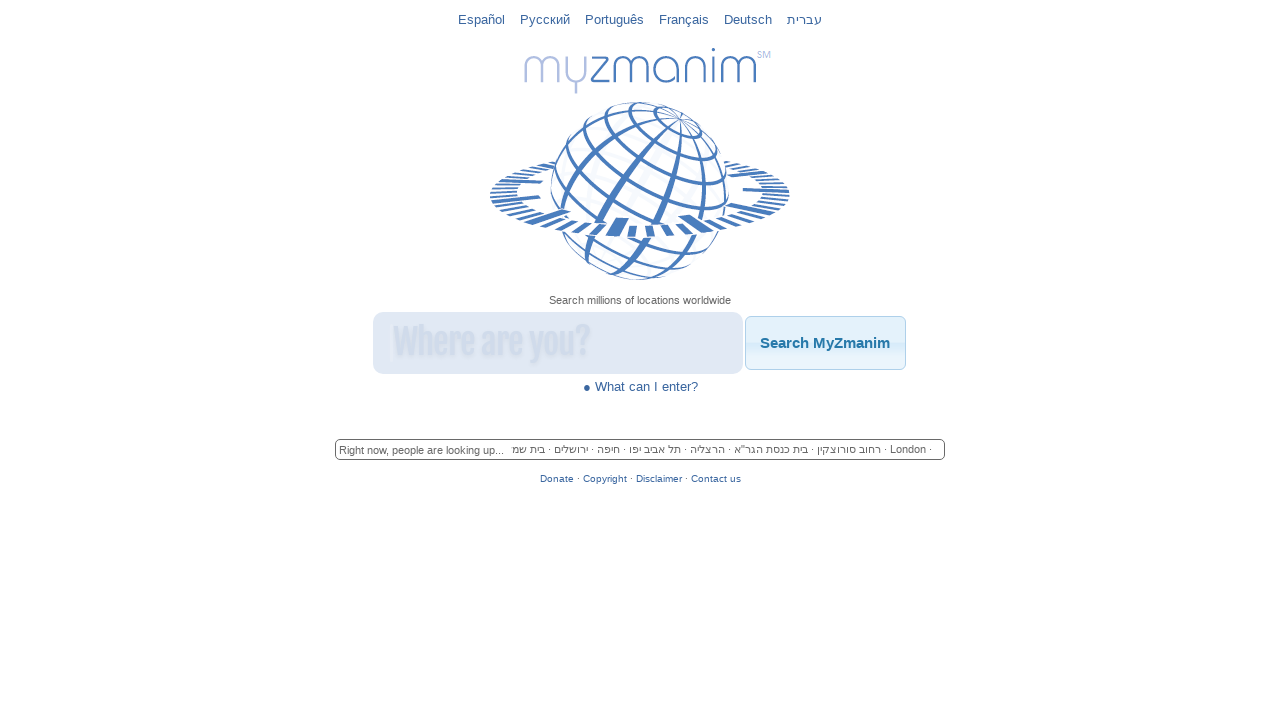

Clicked on search box at (557, 339) on #txtSearch
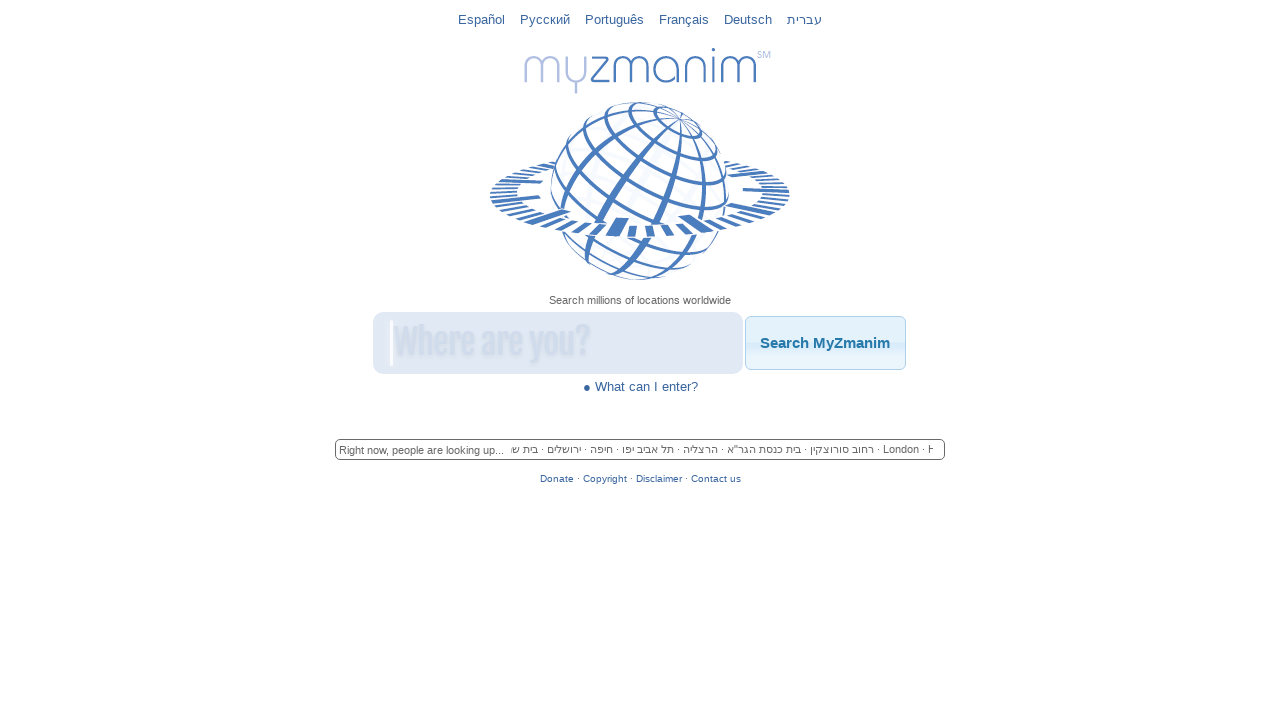

Entered zip code '48104' in search box on #txtSearch
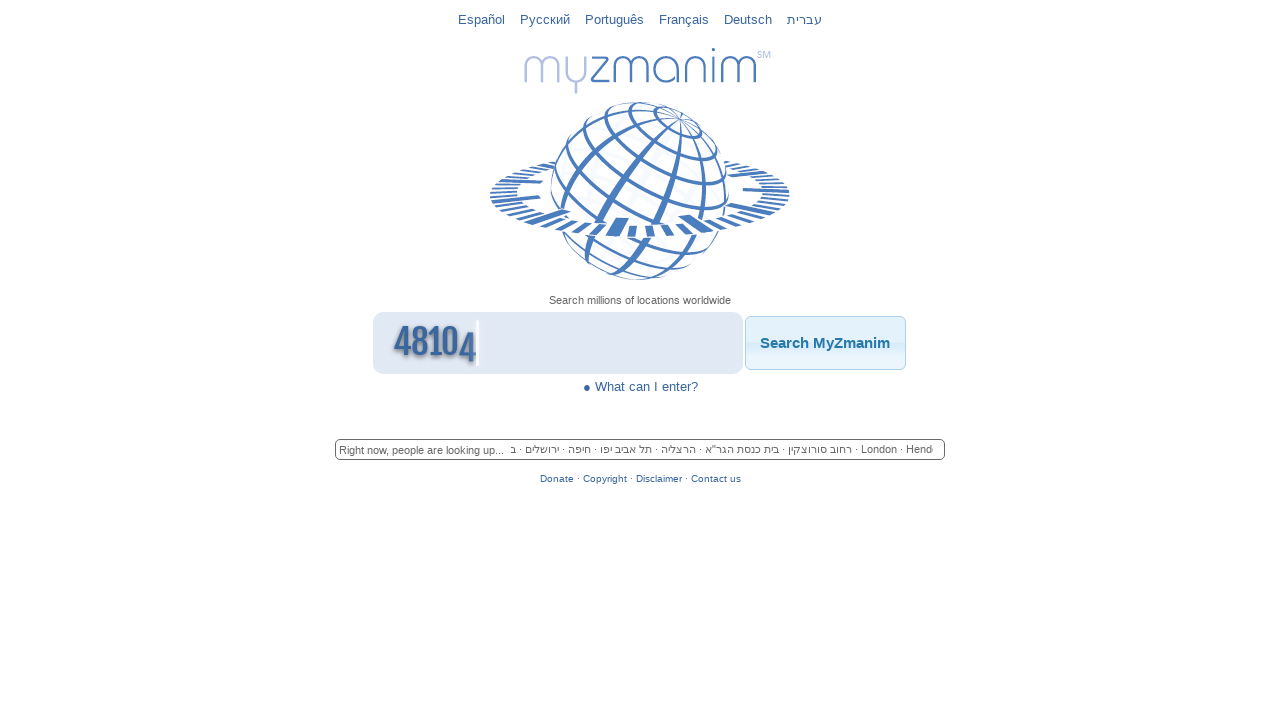

Pressed Enter to search for zip code on #txtSearch
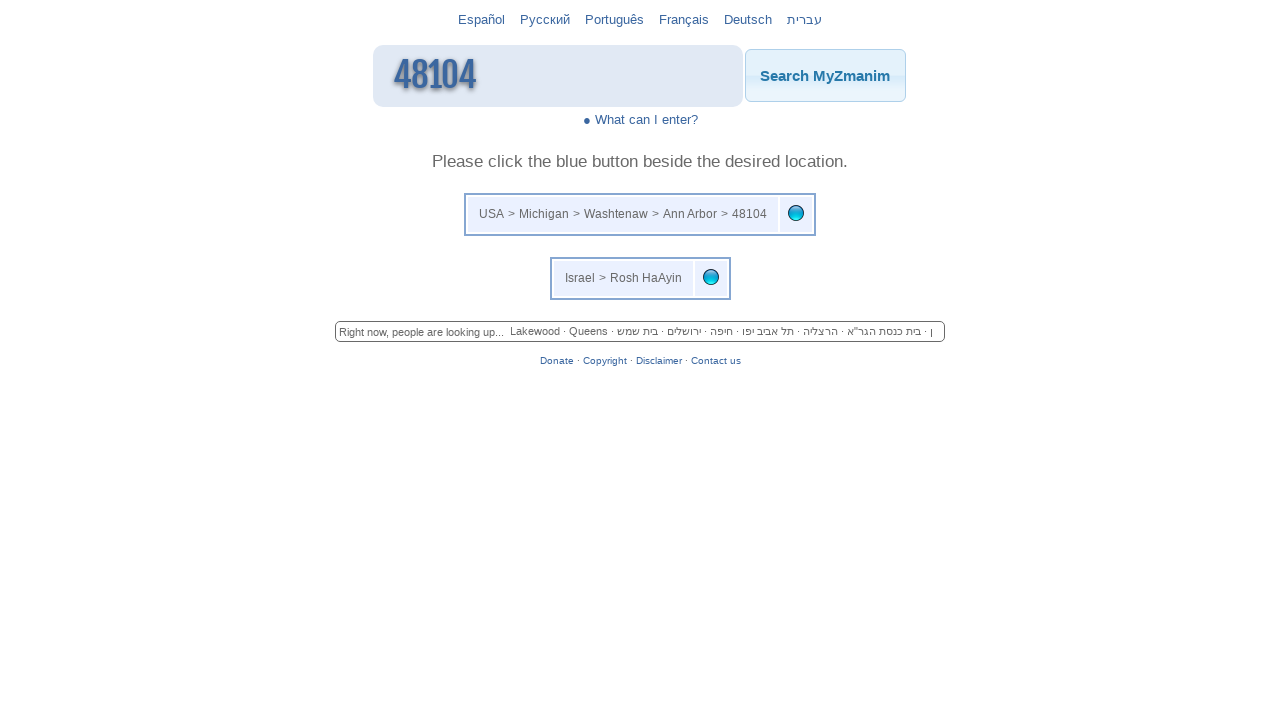

Search result for location became visible
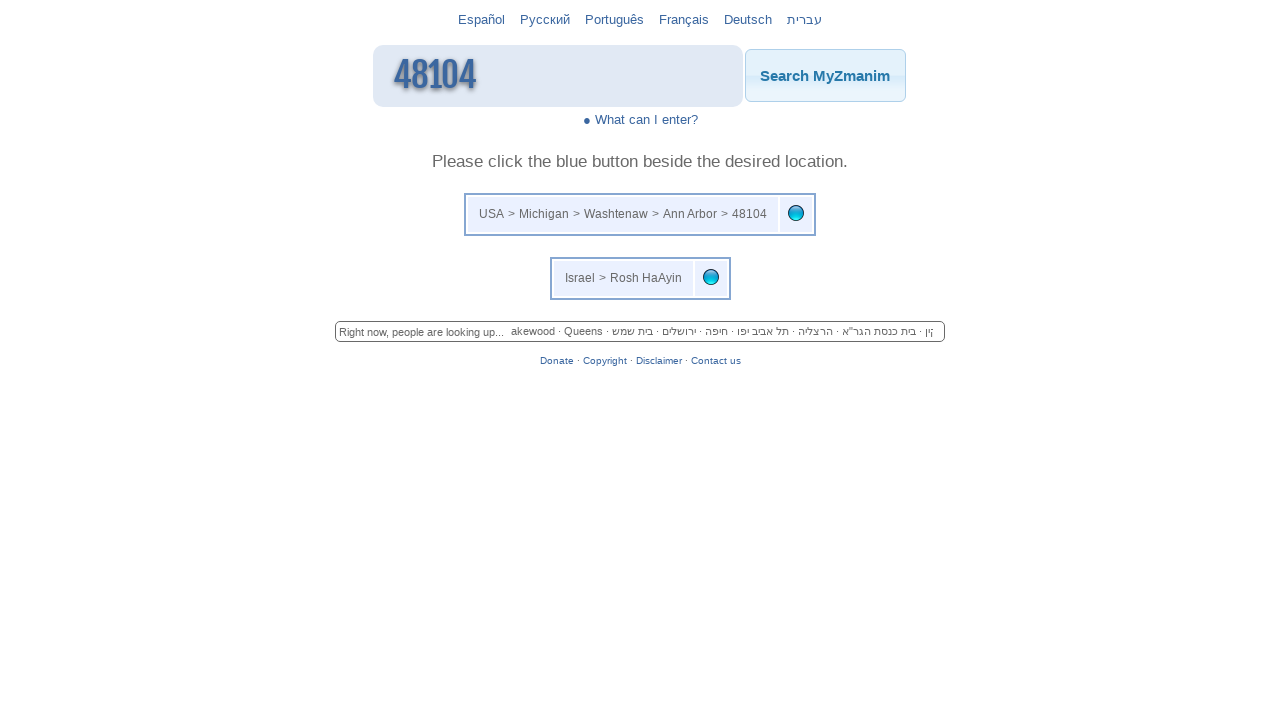

Clicked on Ann Arbor location result at (796, 214) on xpath=//*[@id="Form1"]/table[1]/tbody/tr/td[2]
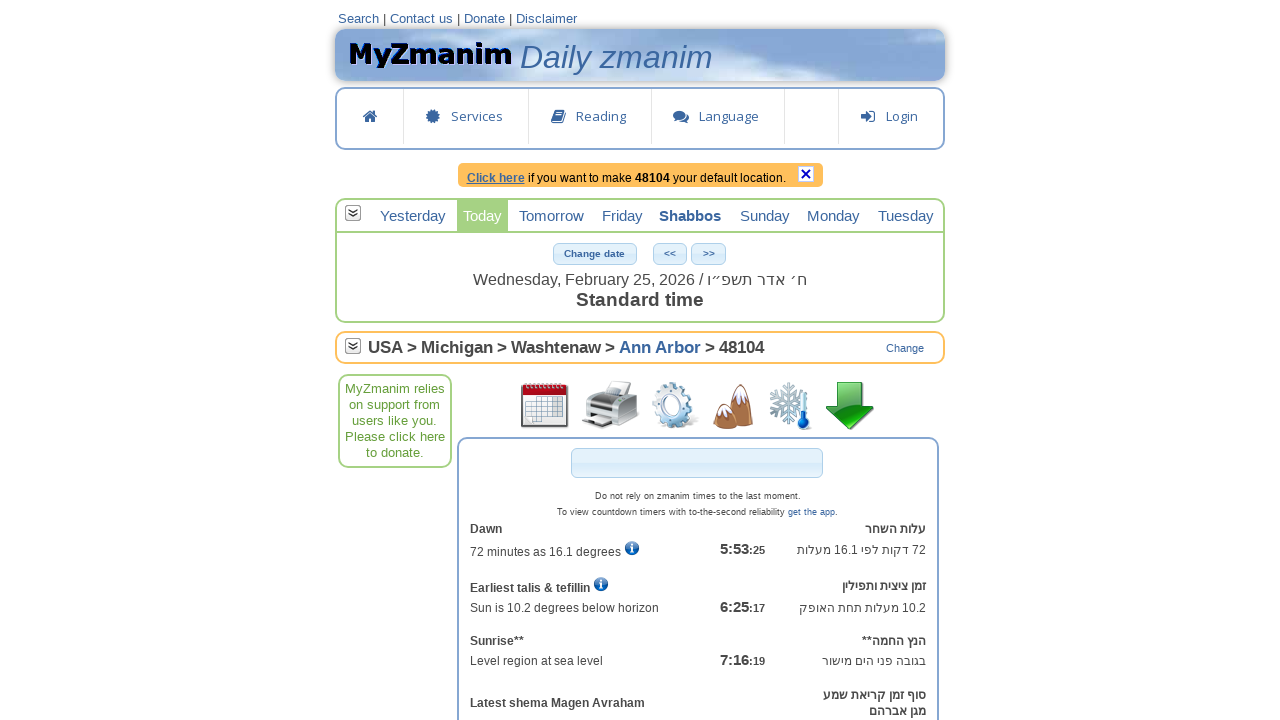

Zmanim times table loaded
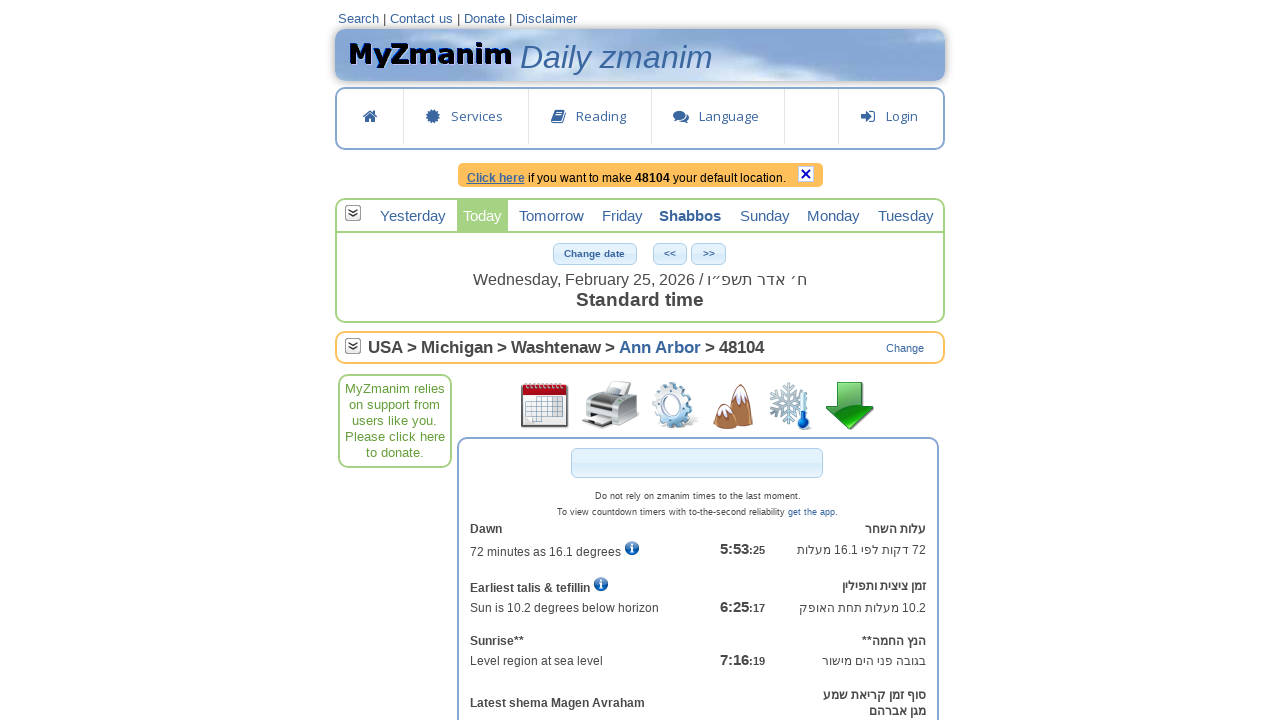

Verified first time element is present
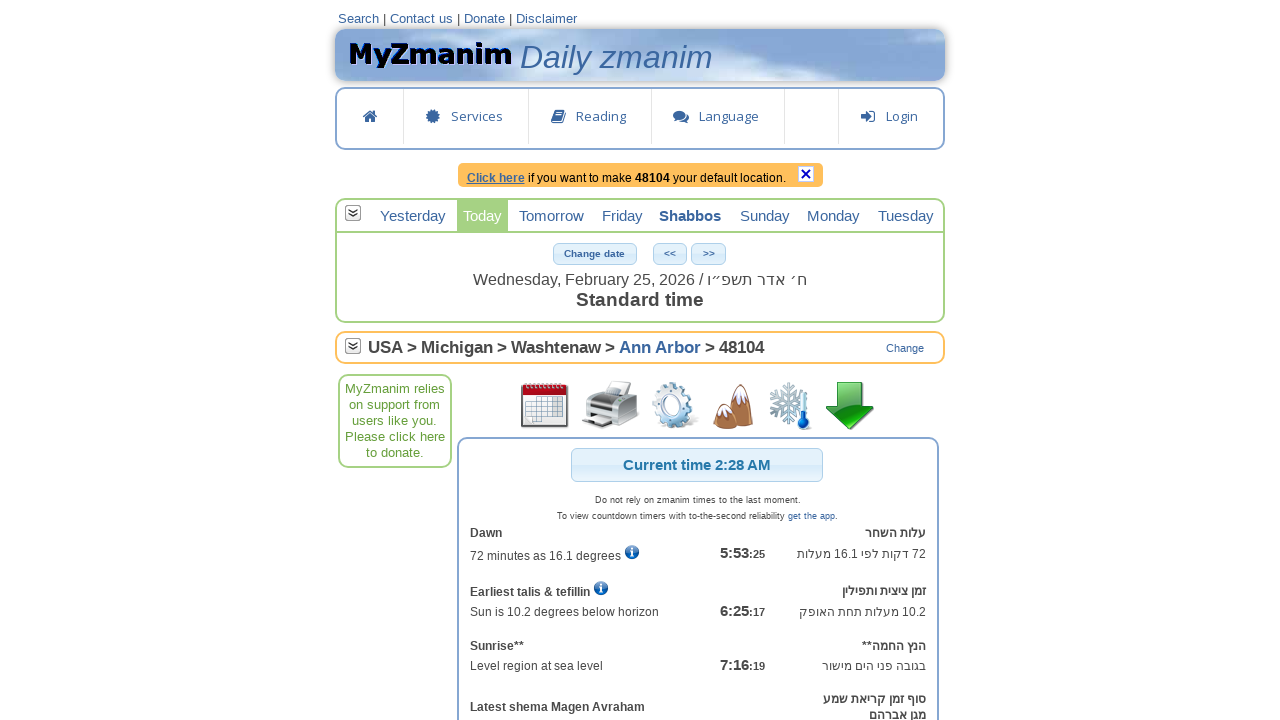

Verified second time element is present
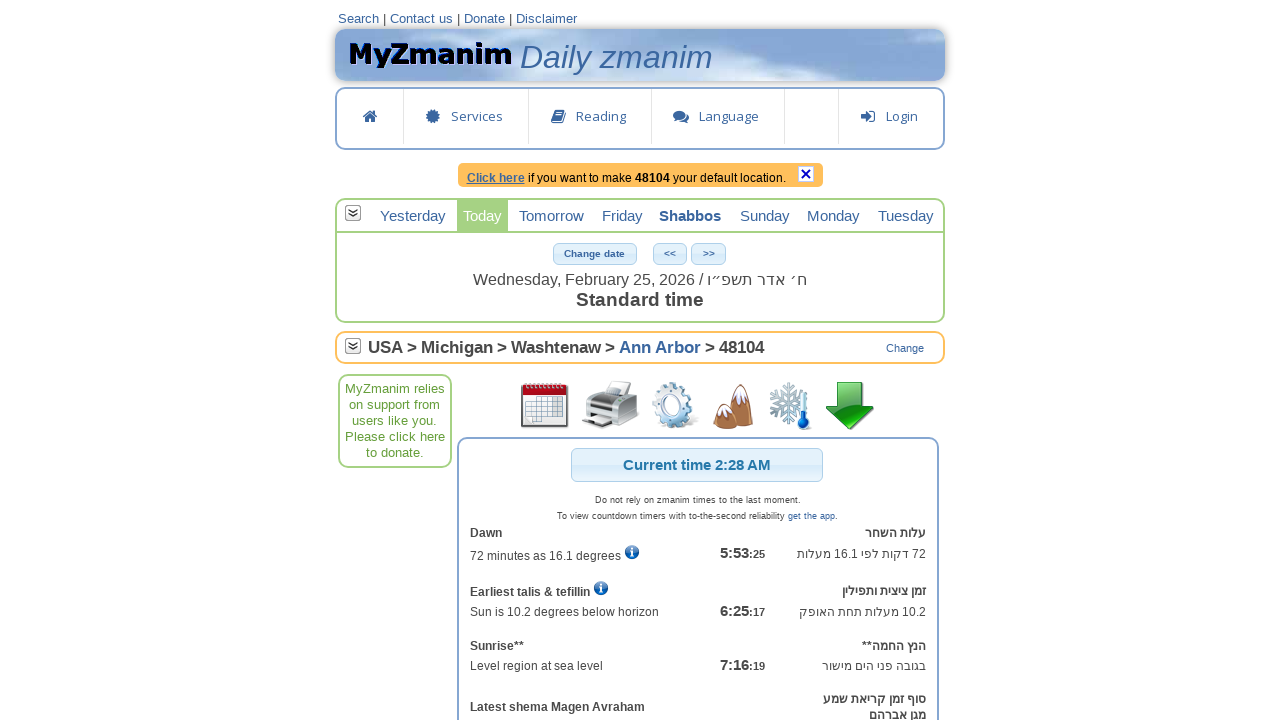

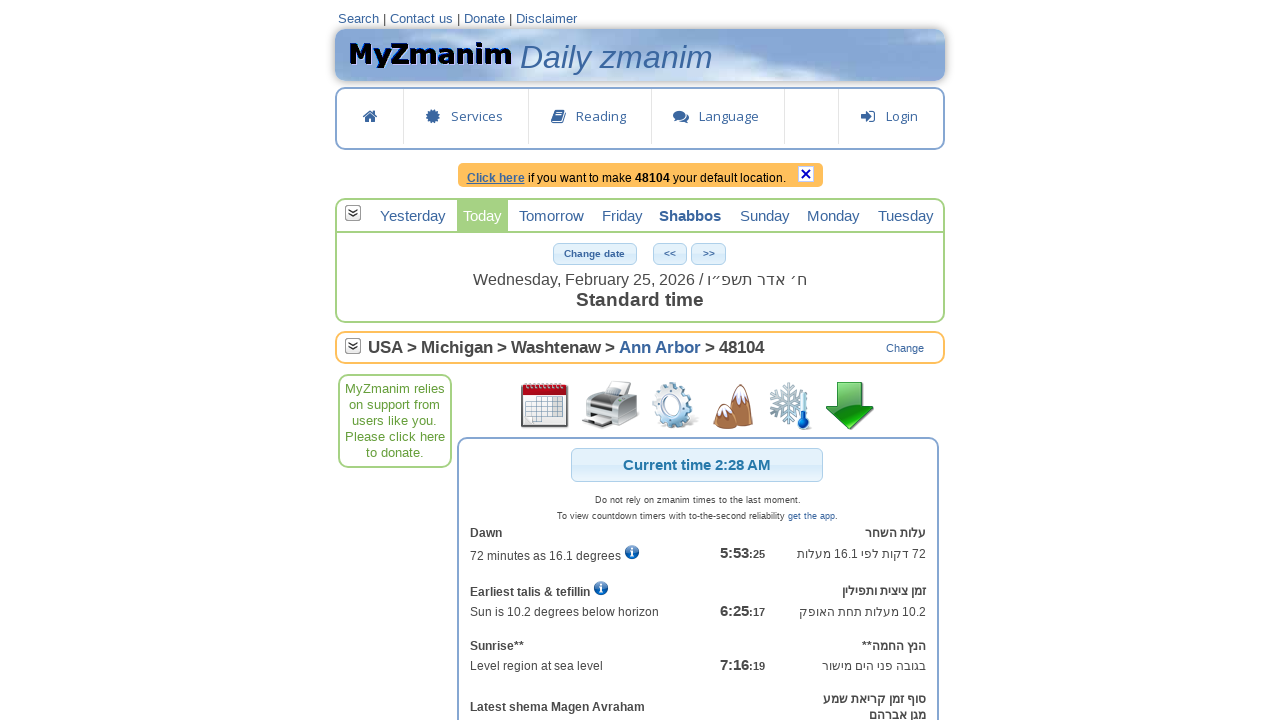